Tests window handling functionality by clicking a button to open a new window, switching to it, and filling a form field in the new window

Starting URL: https://www.hyrtutorials.com/p/window-handles-practice.html

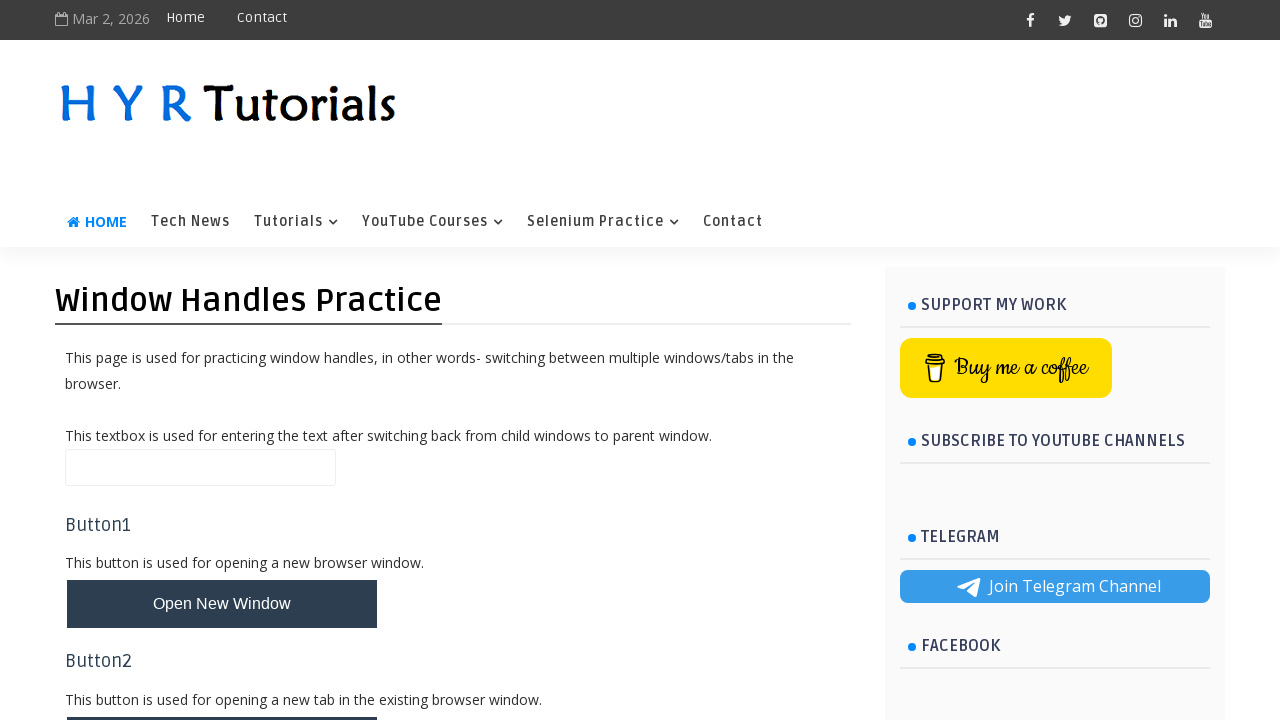

Clicked new window button to open a new window at (222, 604) on button#newWindowBtn
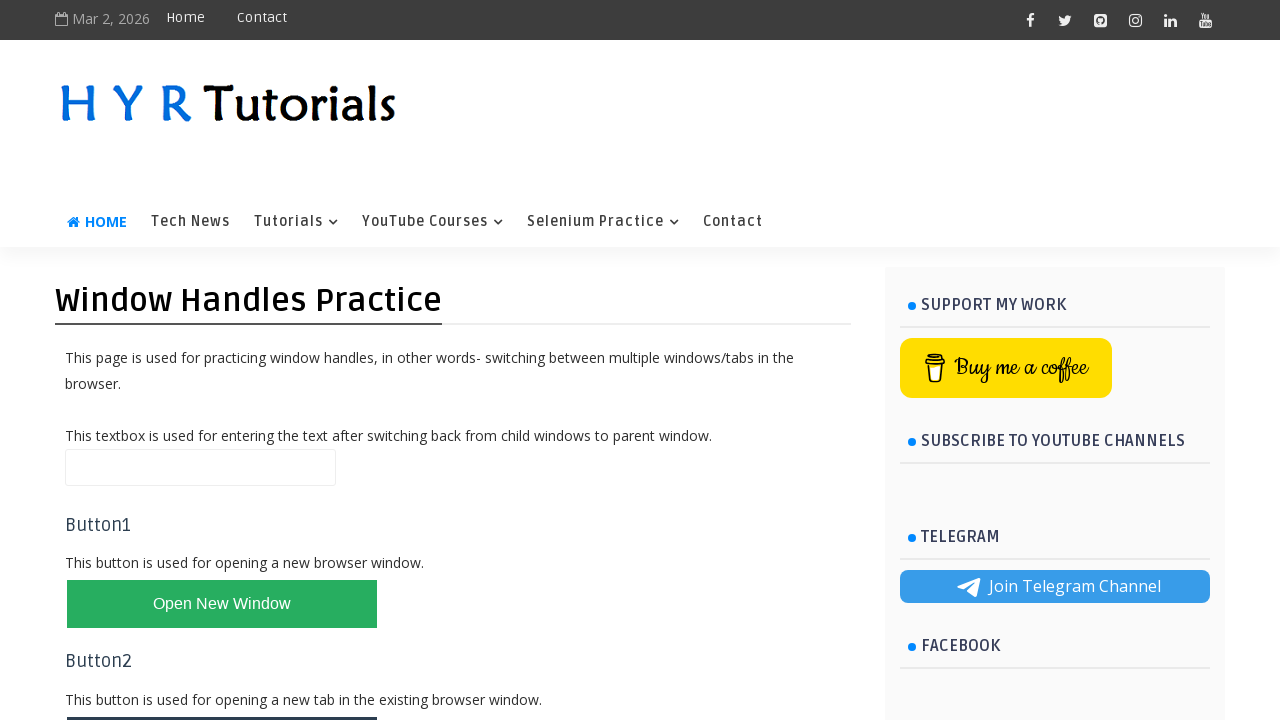

Clicked new window button and captured new page at (222, 604) on button#newWindowBtn
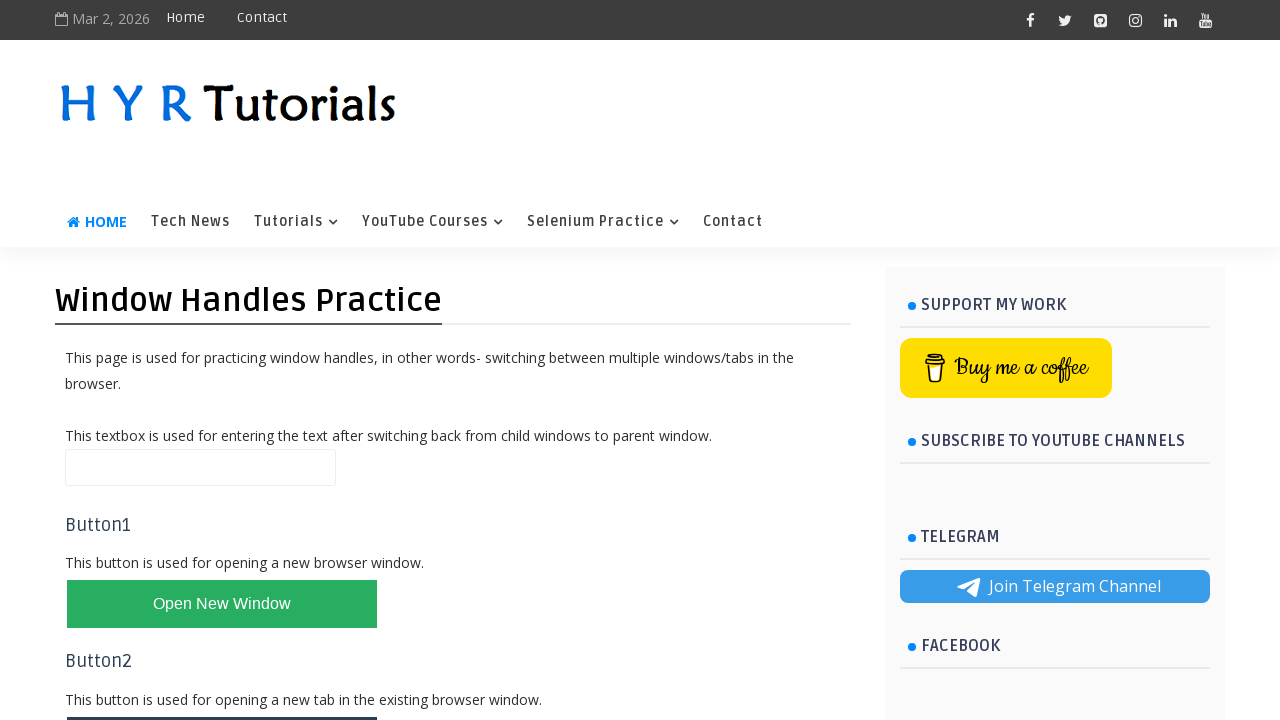

Switched to the newly opened window
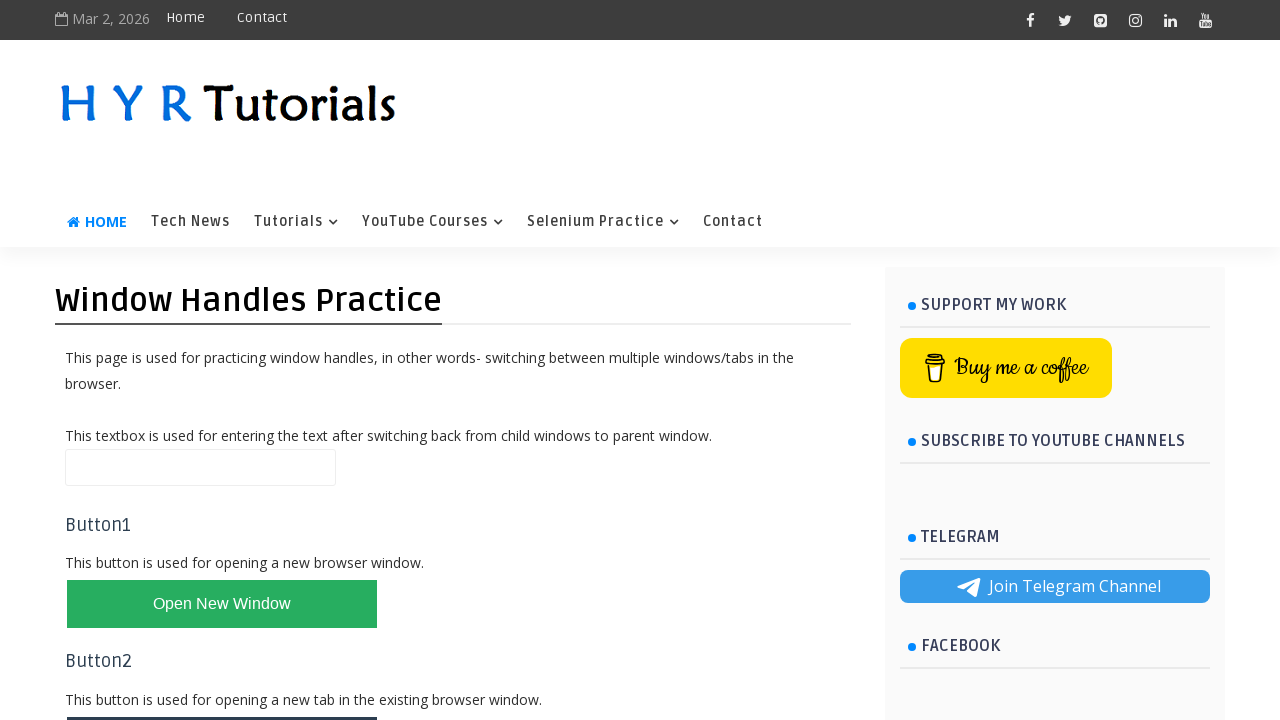

New page loaded successfully
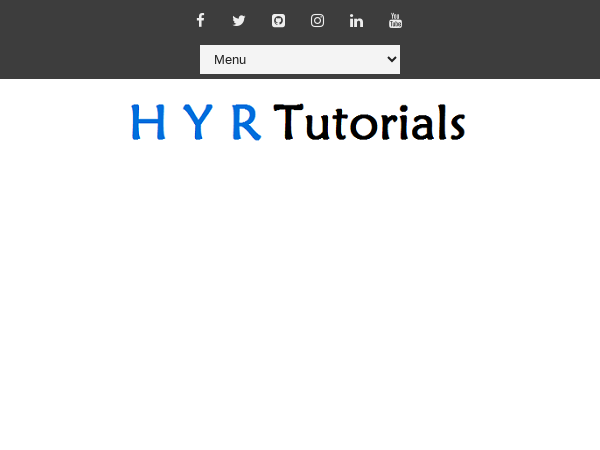

Filled first name field with 'Arnav' in the new window on #firstName
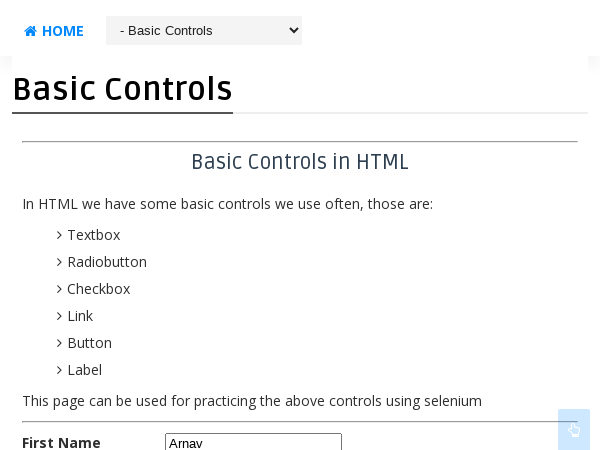

Closed the new window
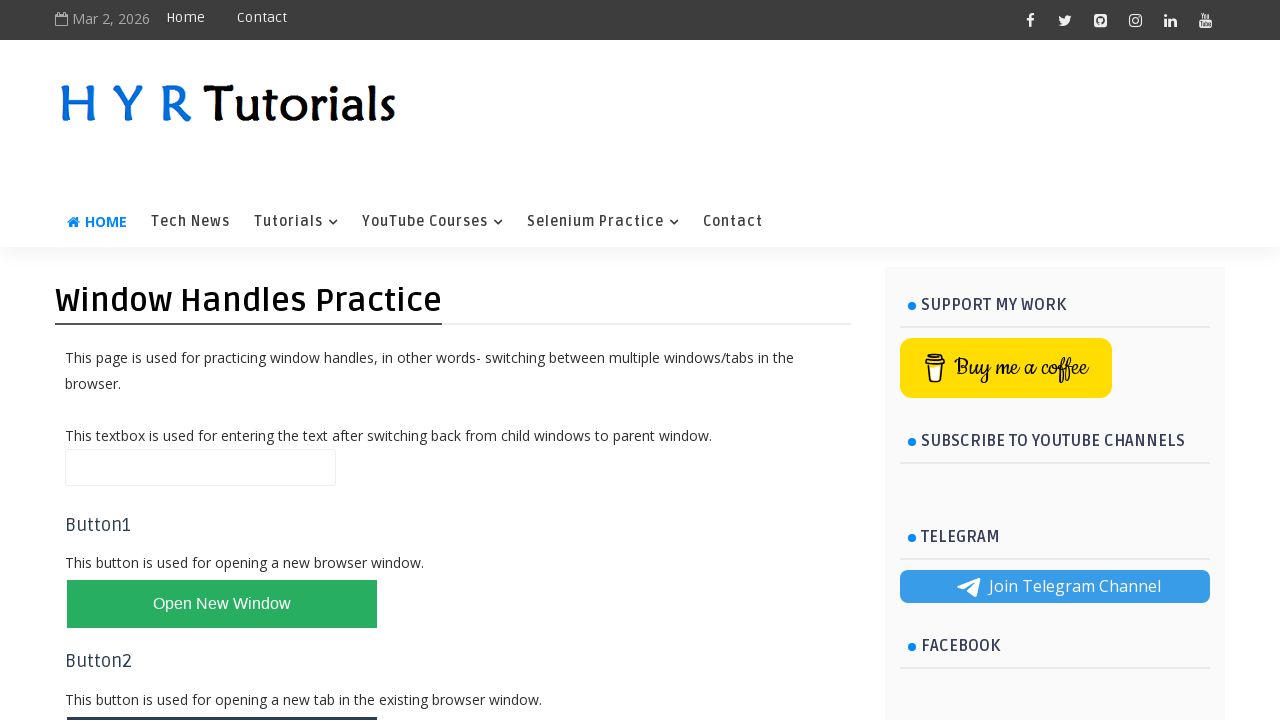

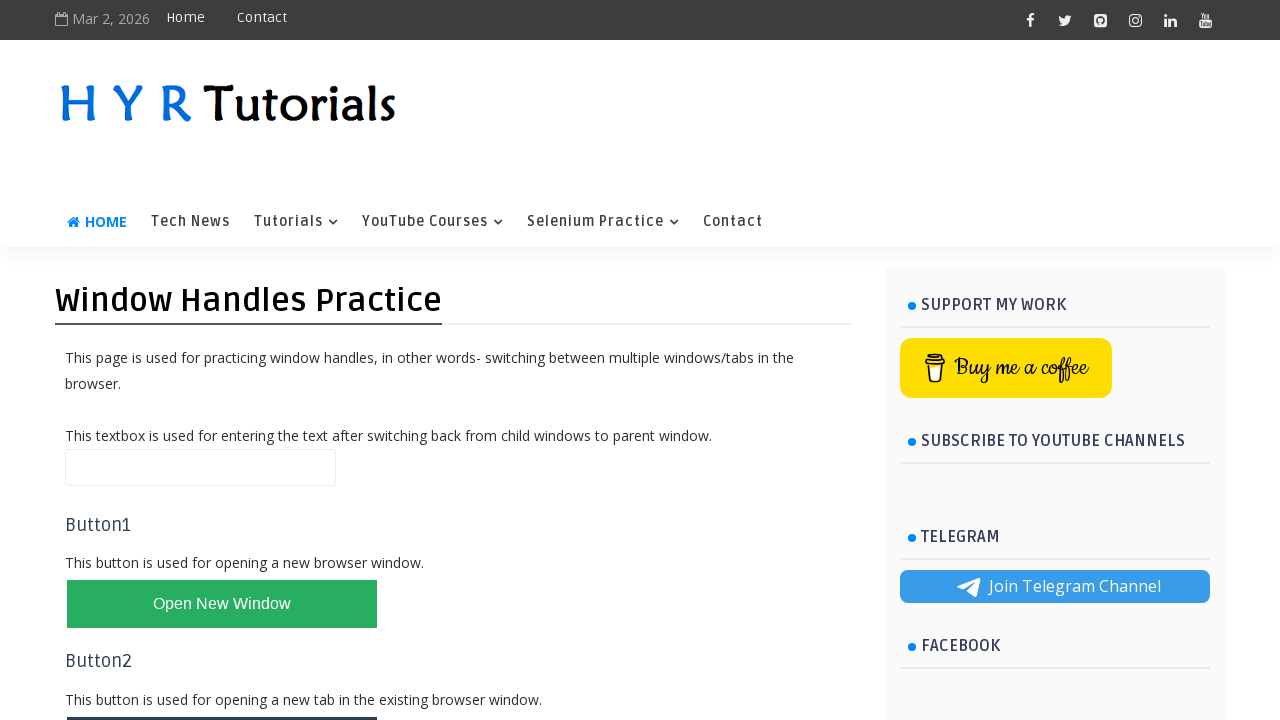